Tests a multi-step employee registration form by filling in basic details (first name, last name, interests), contact information (phone, email), and designation fields, navigating through each step.

Starting URL: https://sajithatharaka.github.io/employee_registration/default/basic_details.html

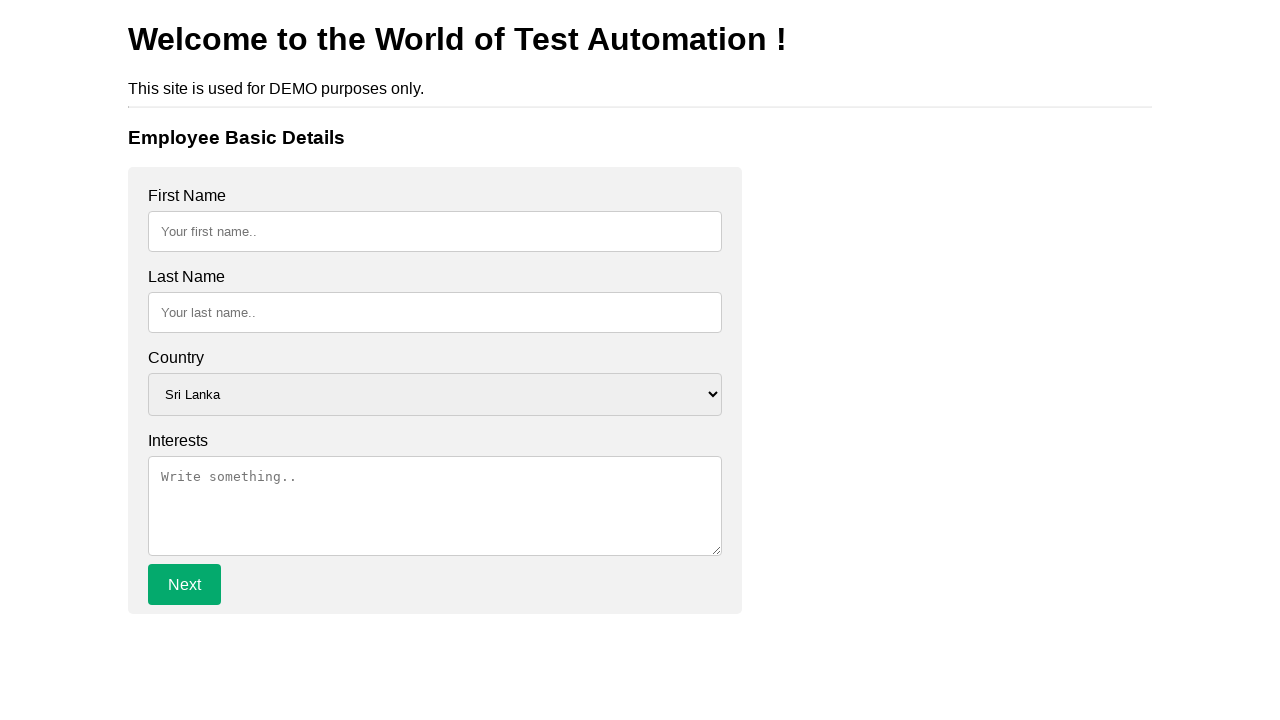

Filled first name field with 'Marcus' on #fname
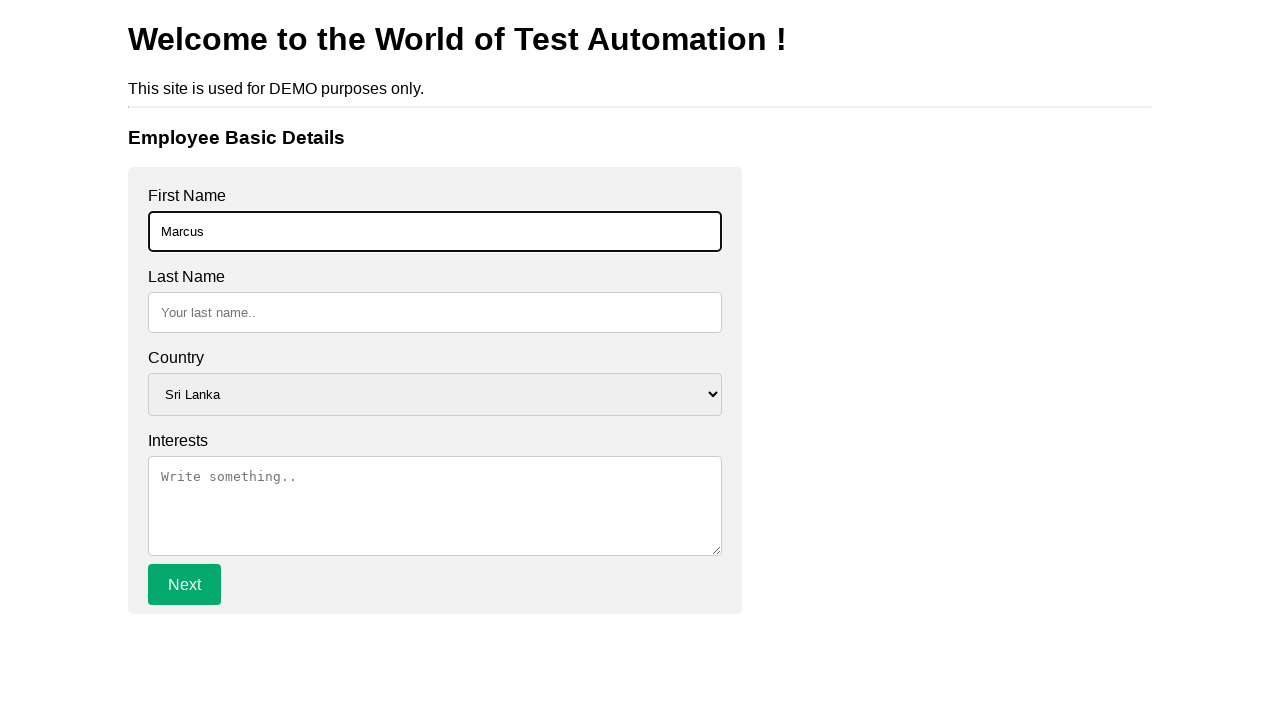

Filled last name field with 'Henderson' on #lname
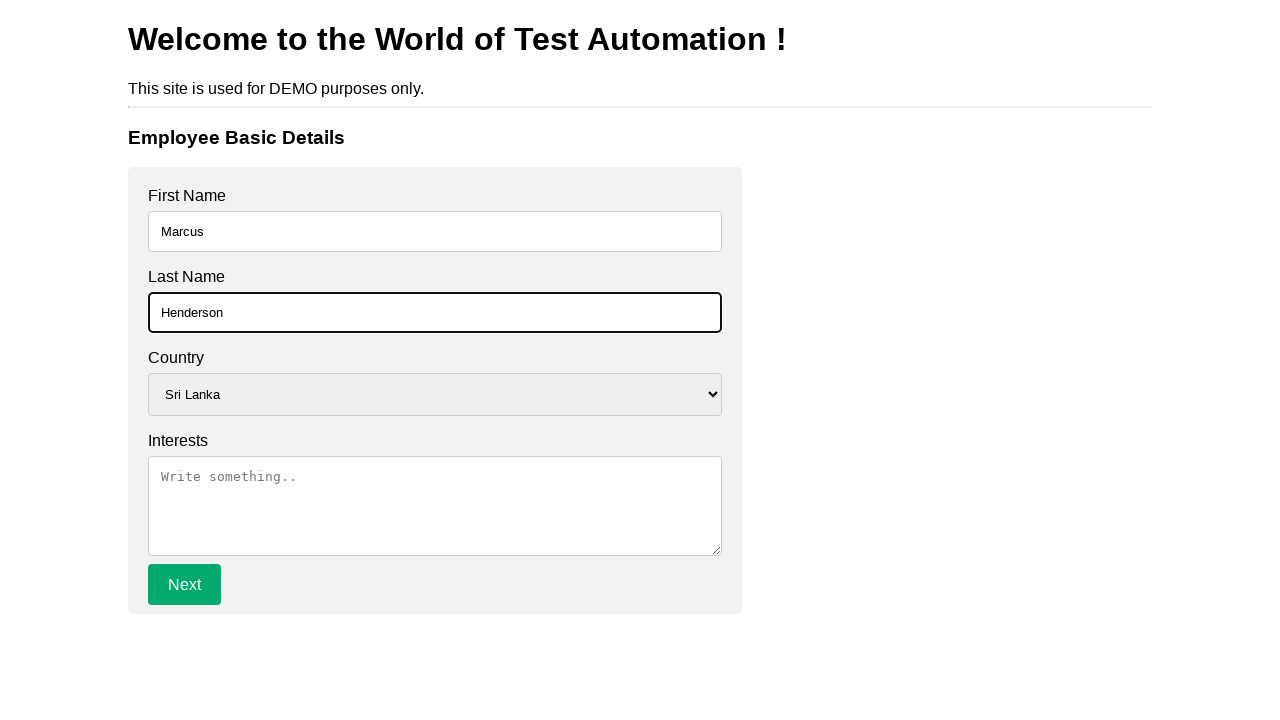

Filled interest field with 'technology' on #interest
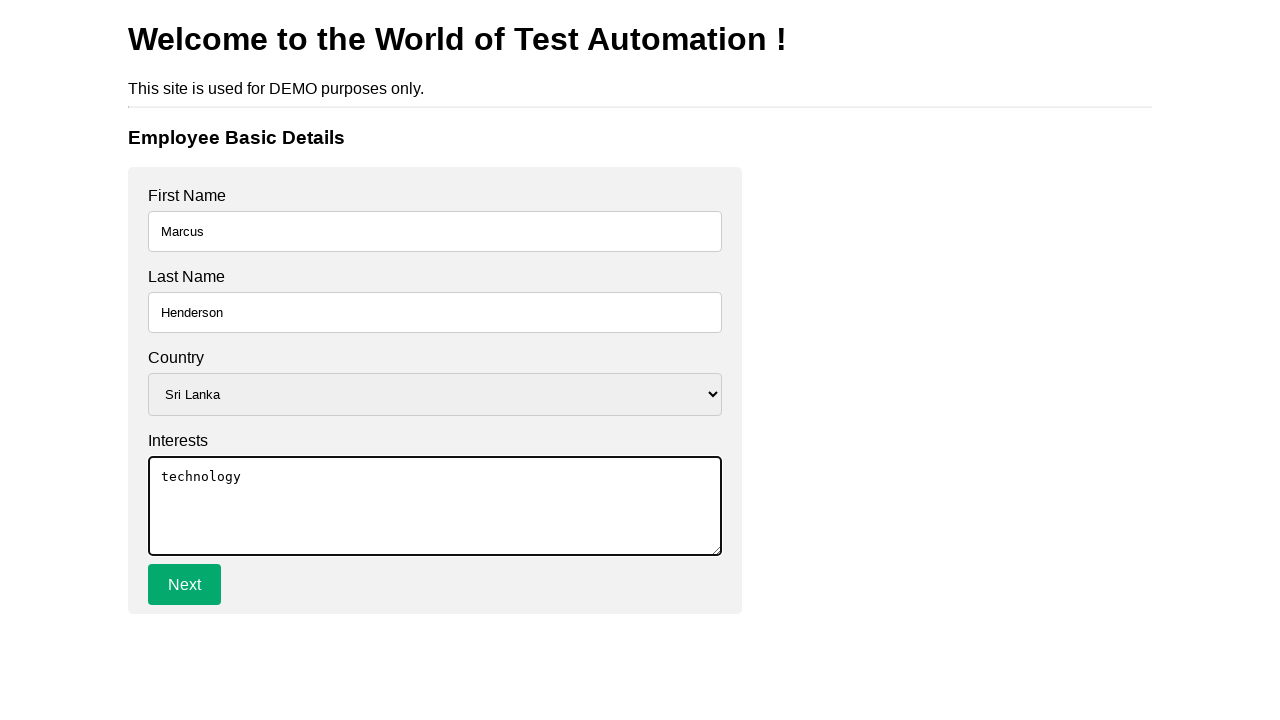

Clicked Next button to proceed from basic details to contact information at (184, 585) on xpath=//a[text()='Next']
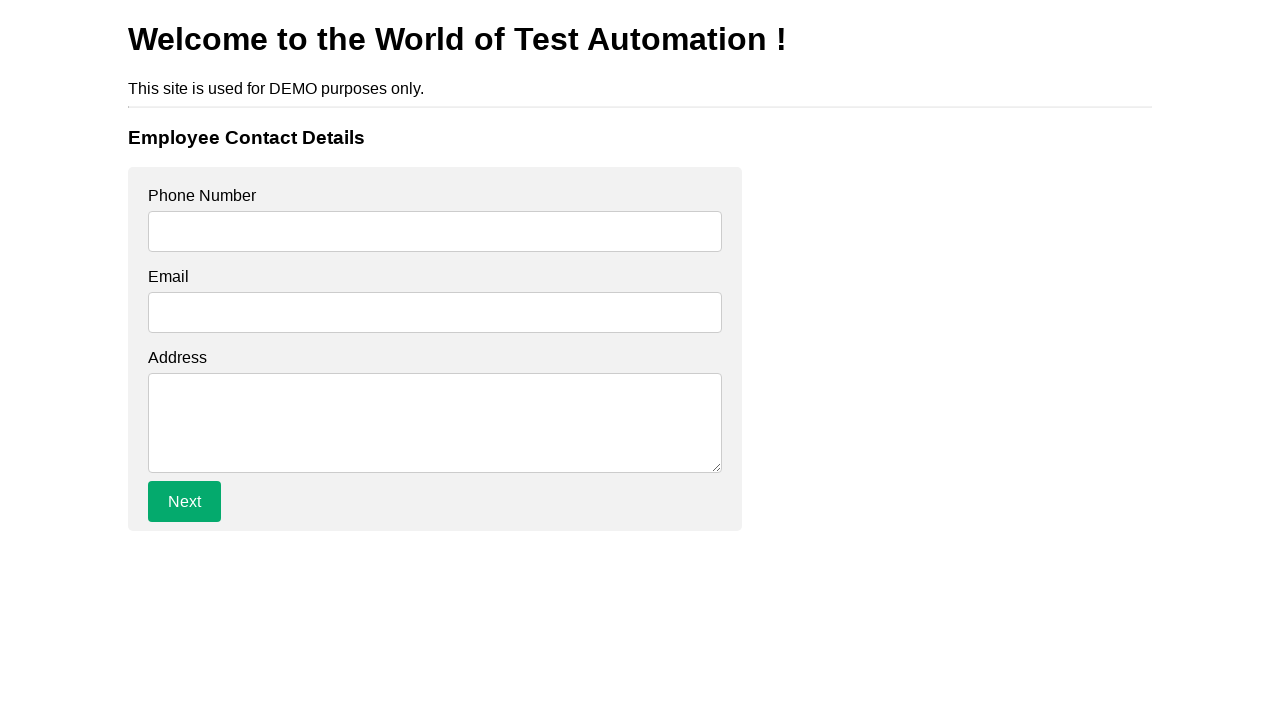

Filled phone field with '555-847-2931' on #phone
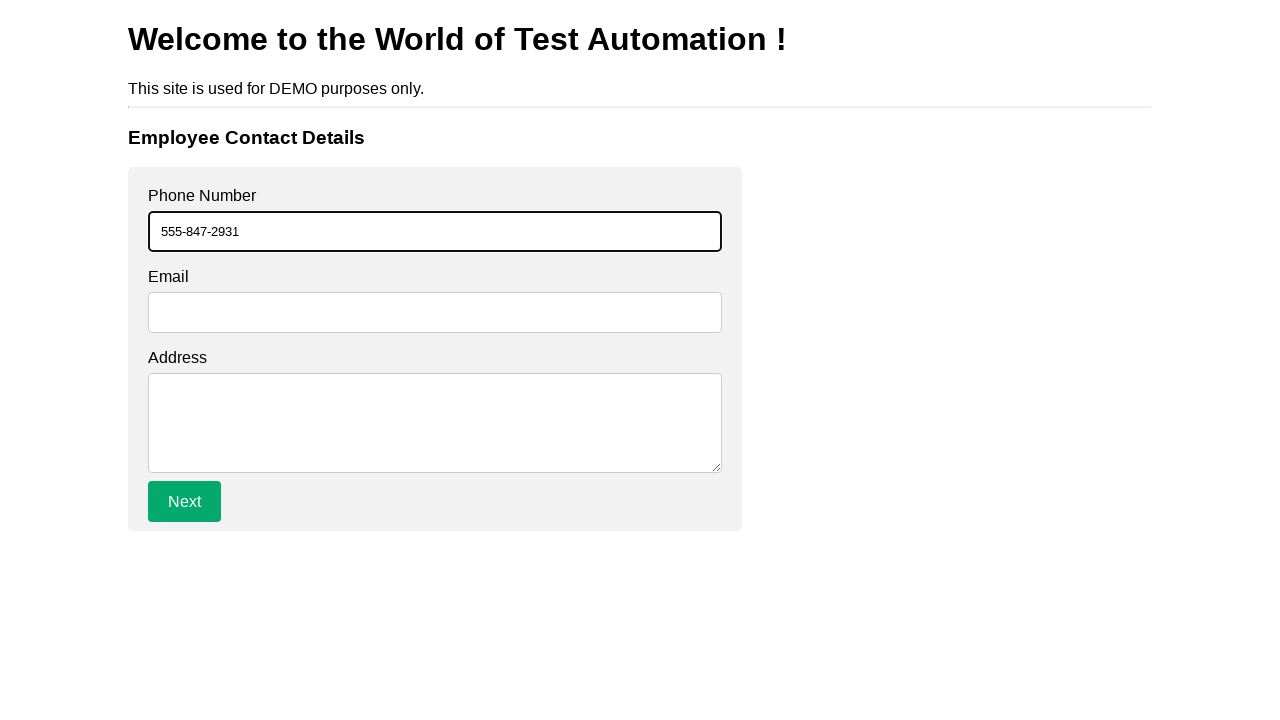

Filled email field with 'marcus.henderson@example.com' on #email
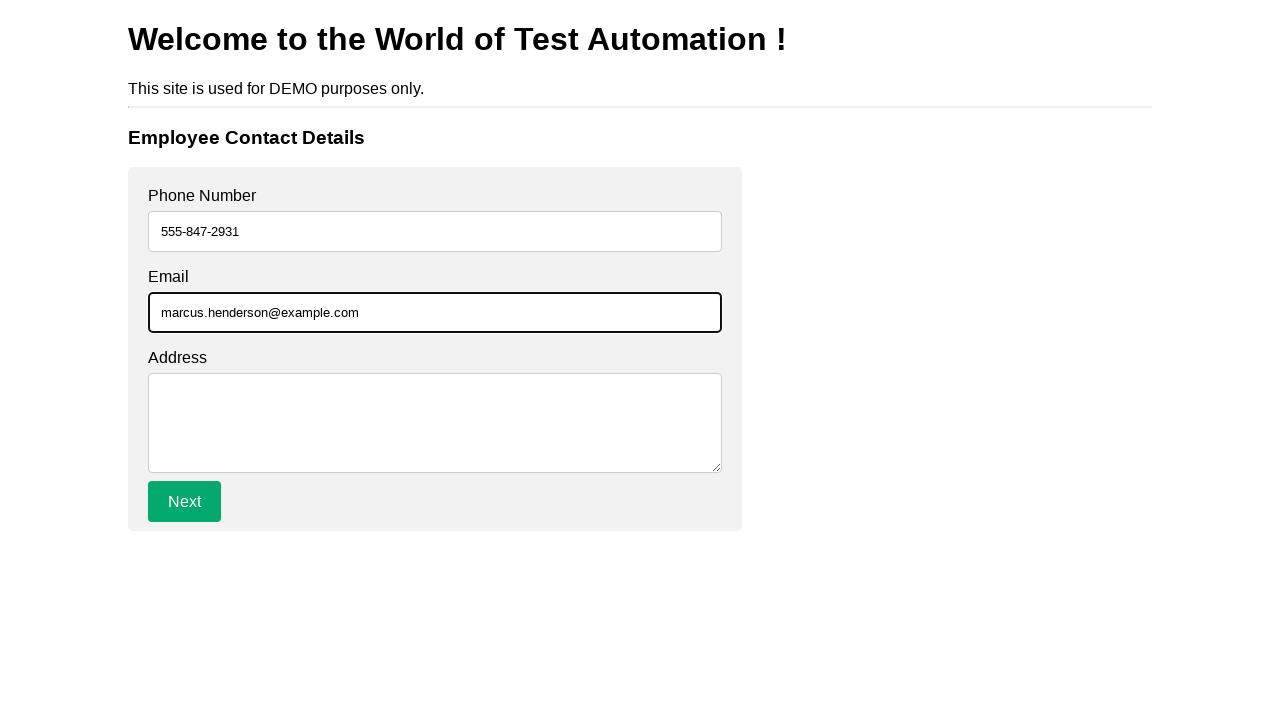

Clicked Next button to proceed from contact information to designation at (184, 502) on xpath=//a[text()='Next']
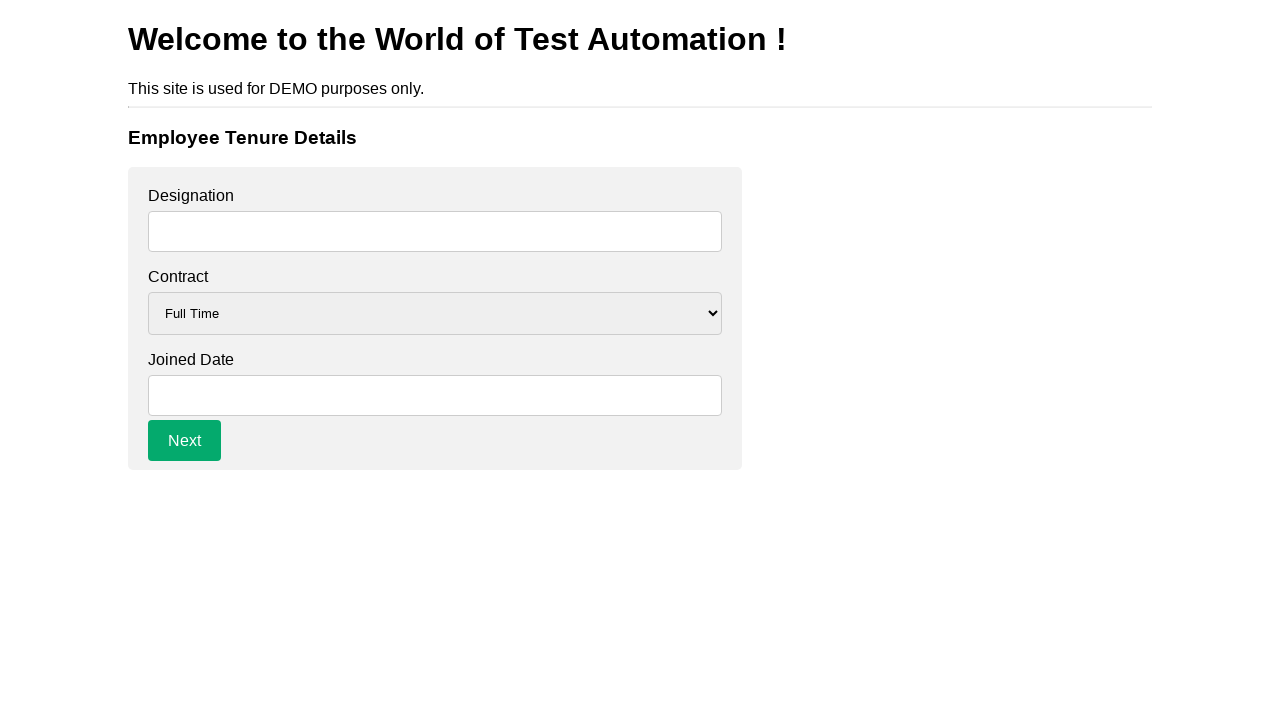

Filled designation field with 'Senior Software Engineer' on #designation
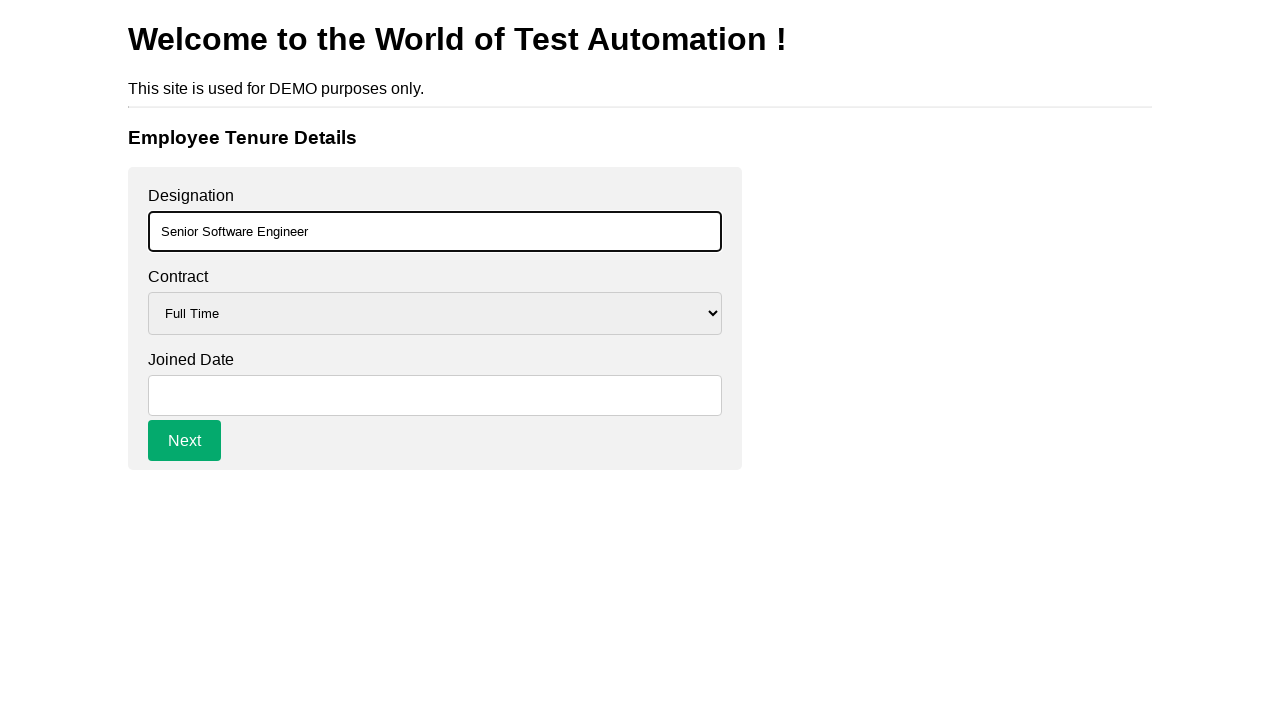

Clicked Next button to complete employee registration at (184, 441) on xpath=//a[text()='Next']
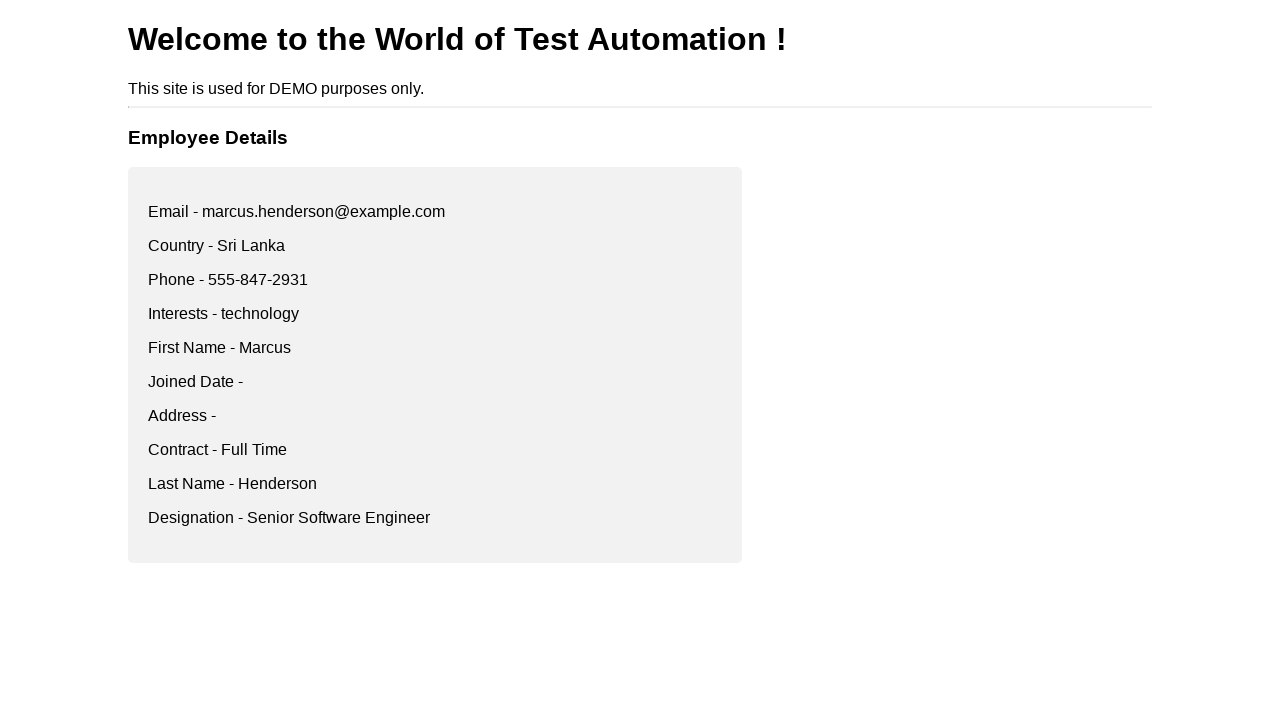

Waited for form processing to complete
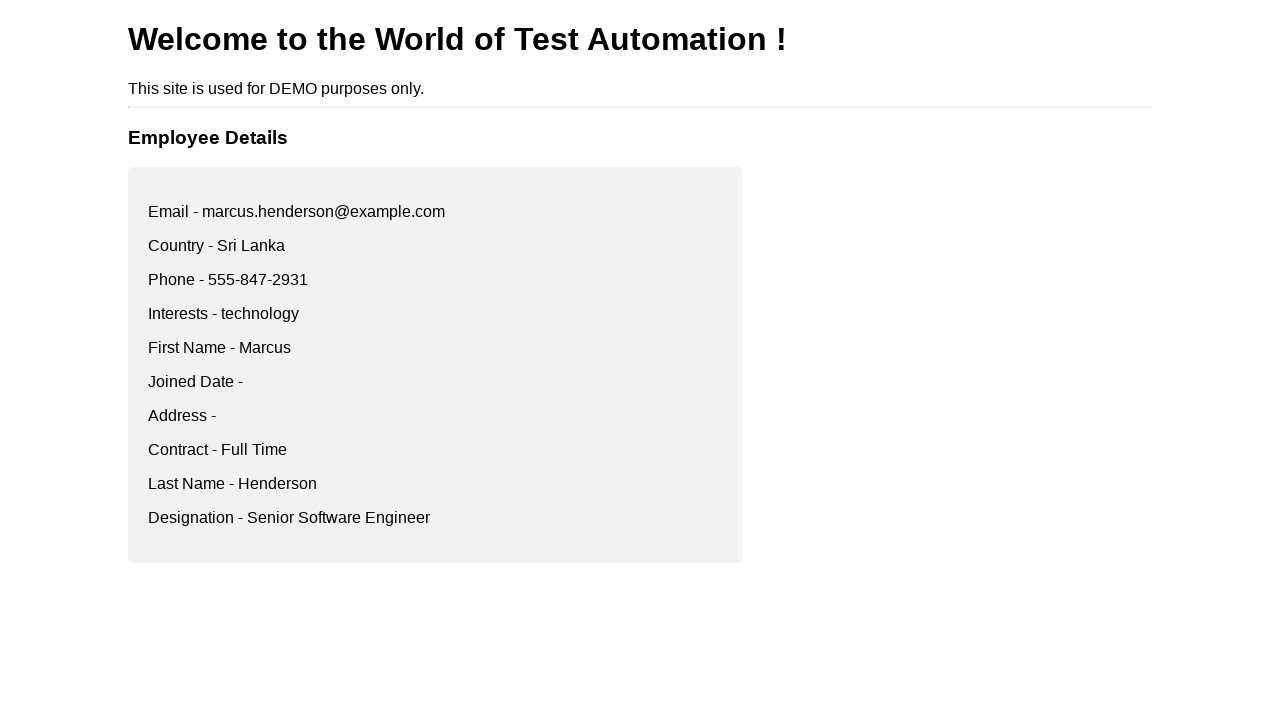

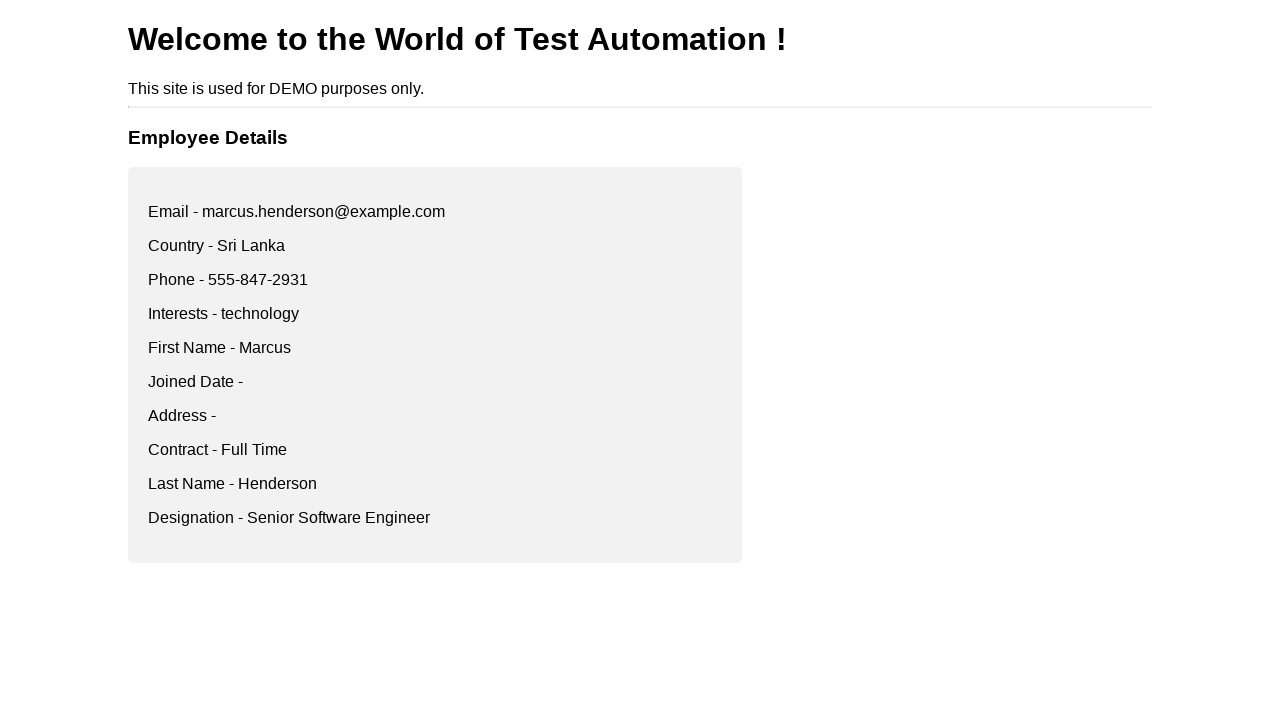